Tests drag and drop functionality by dragging an element from one location and dropping it to another target location

Starting URL: https://www.leafground.com/drag.xhtml

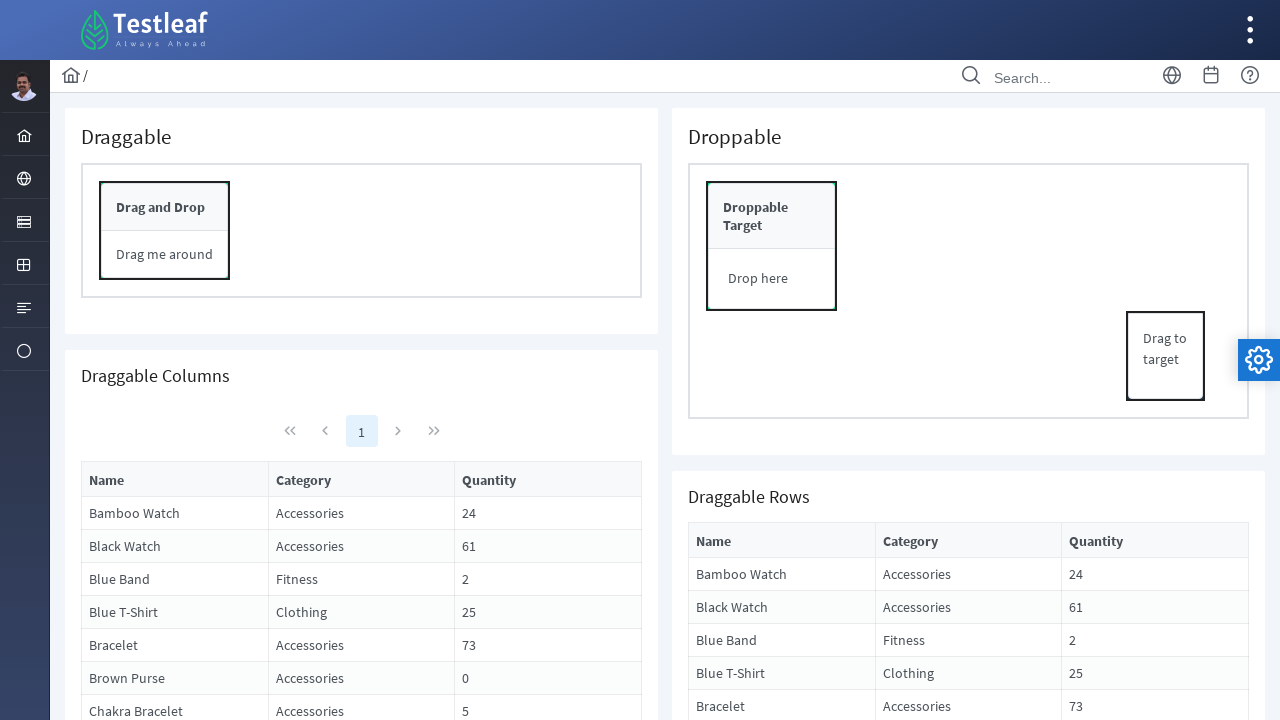

Located draggable element with id 'form:drag_content'
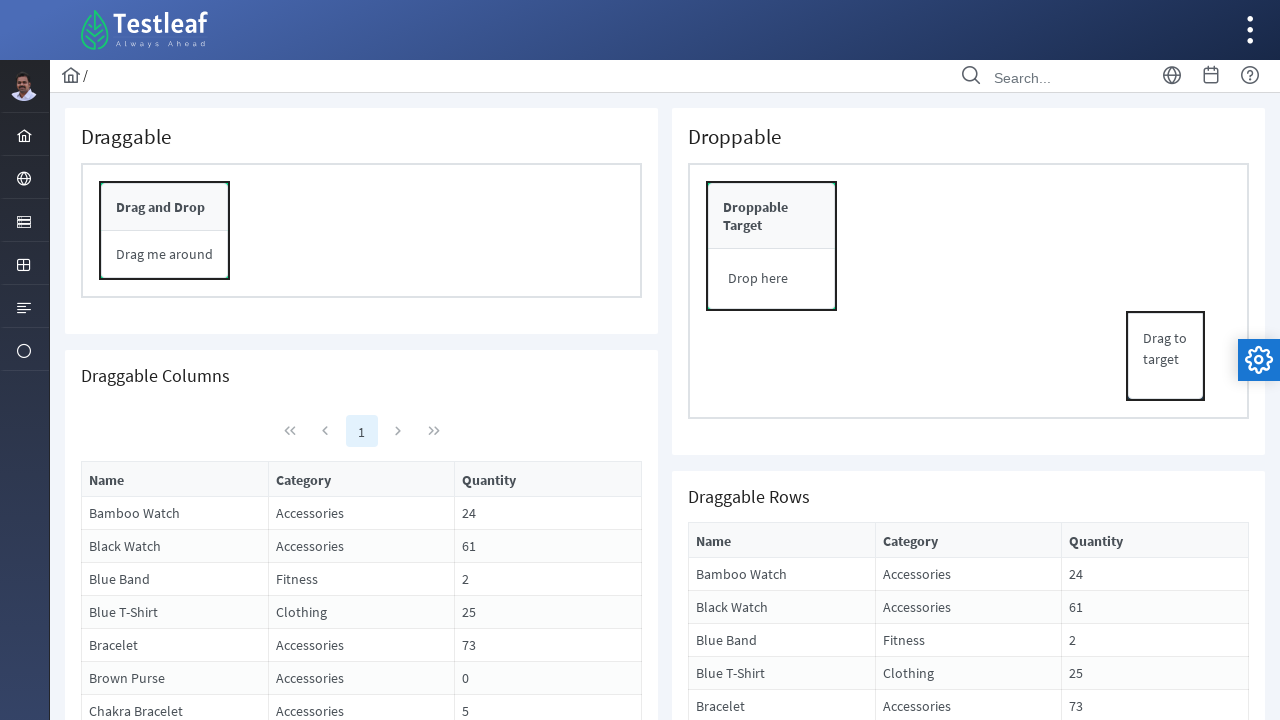

Located drop target element with id 'form:drop_header'
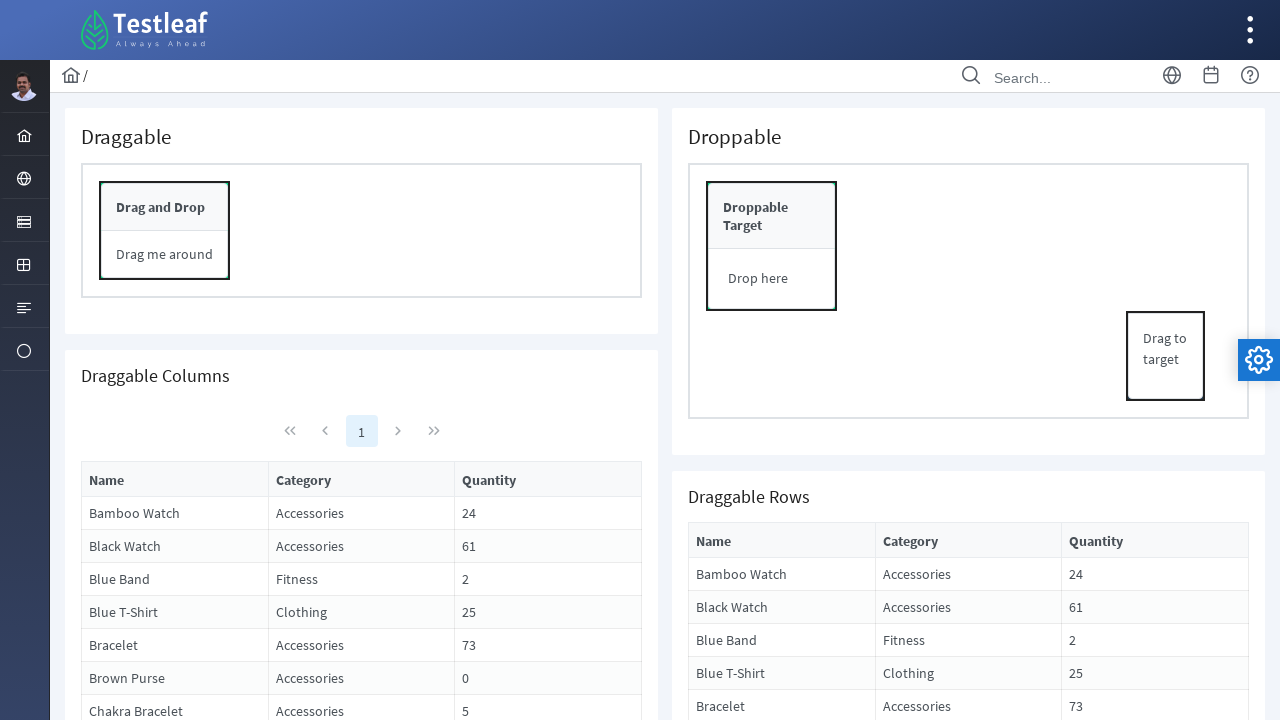

Dragged element from source location to drop target at (772, 216)
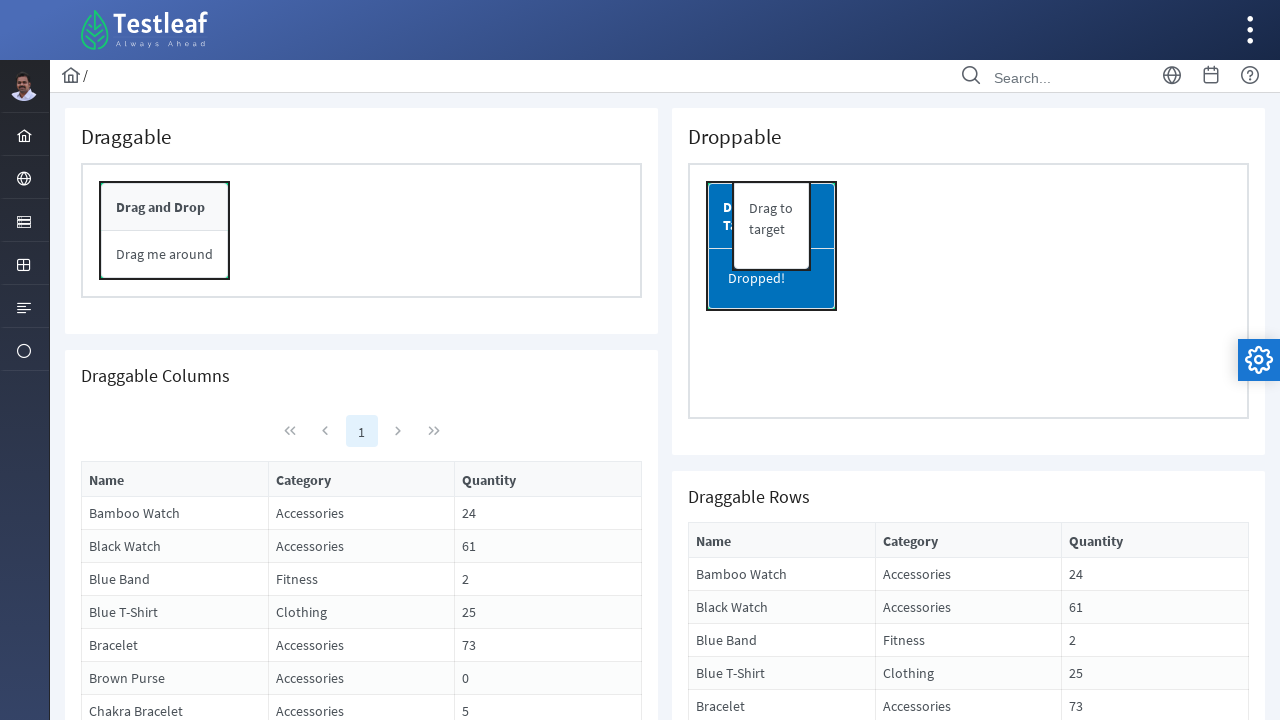

Waited 1 second for drag and drop operation to complete
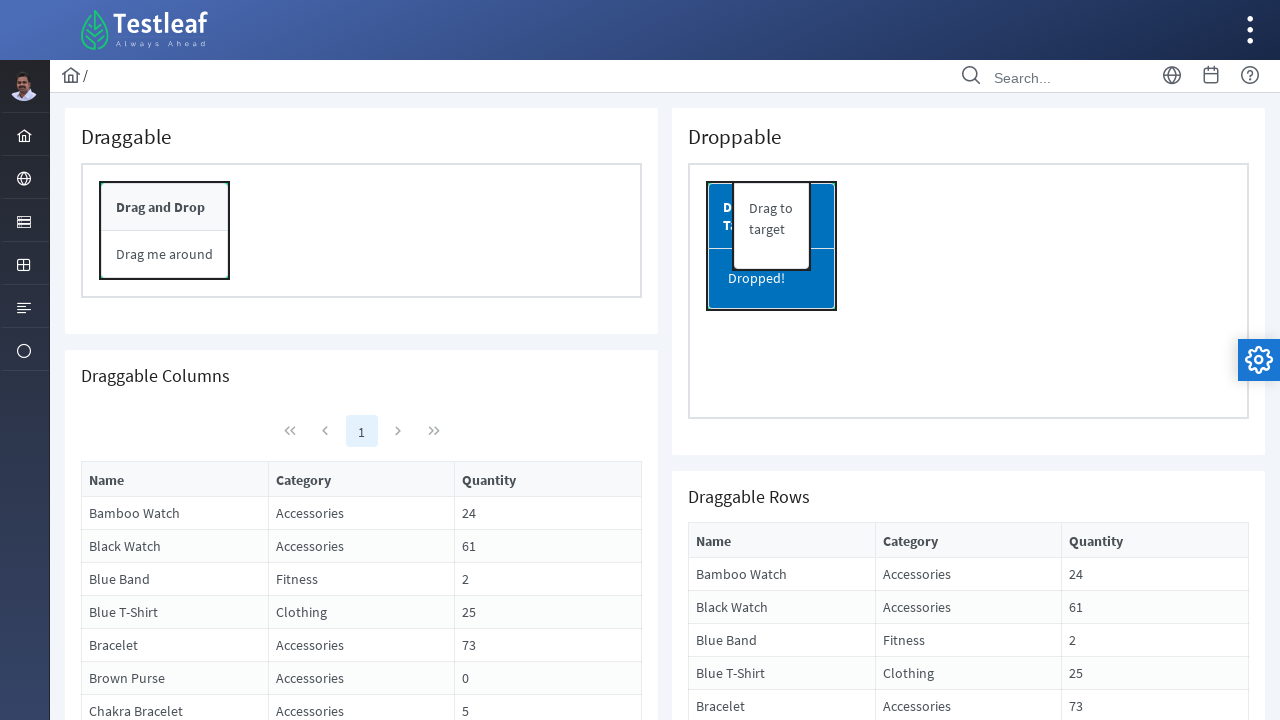

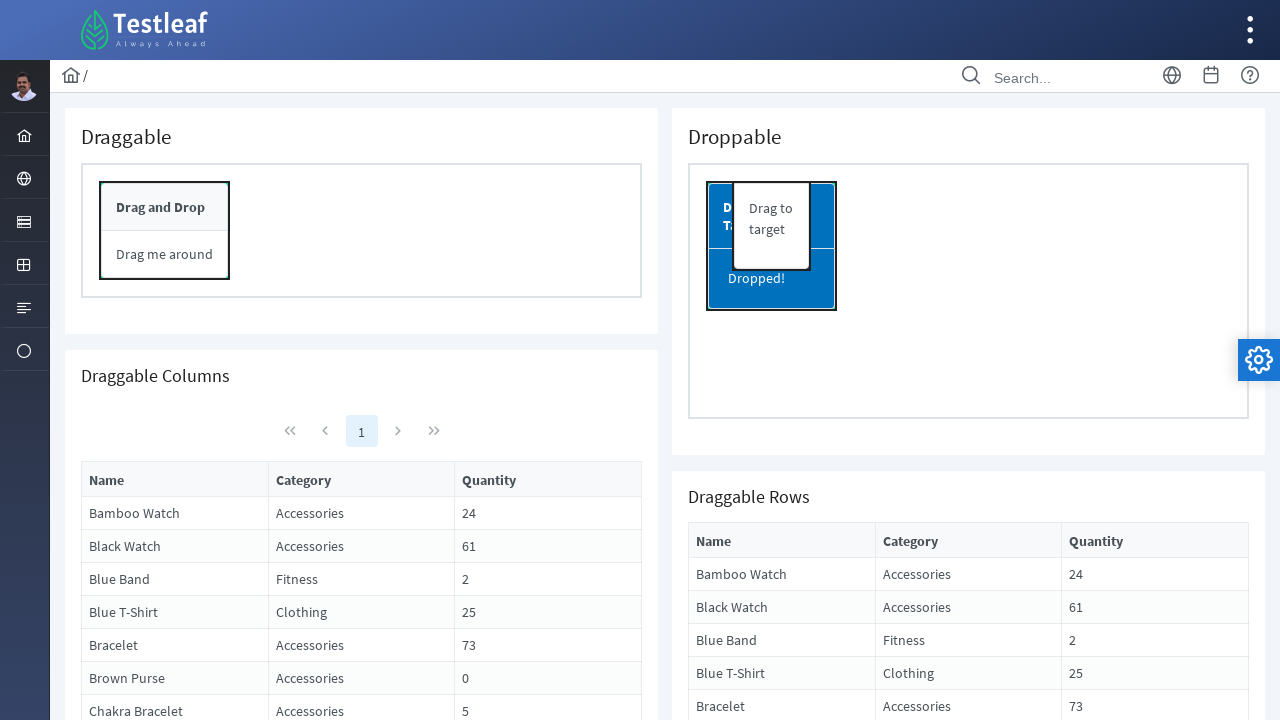